Creates 5 tasks in the TodoMVC app and verifies each task appears correctly

Starting URL: https://todomvc.com/examples/react/dist/

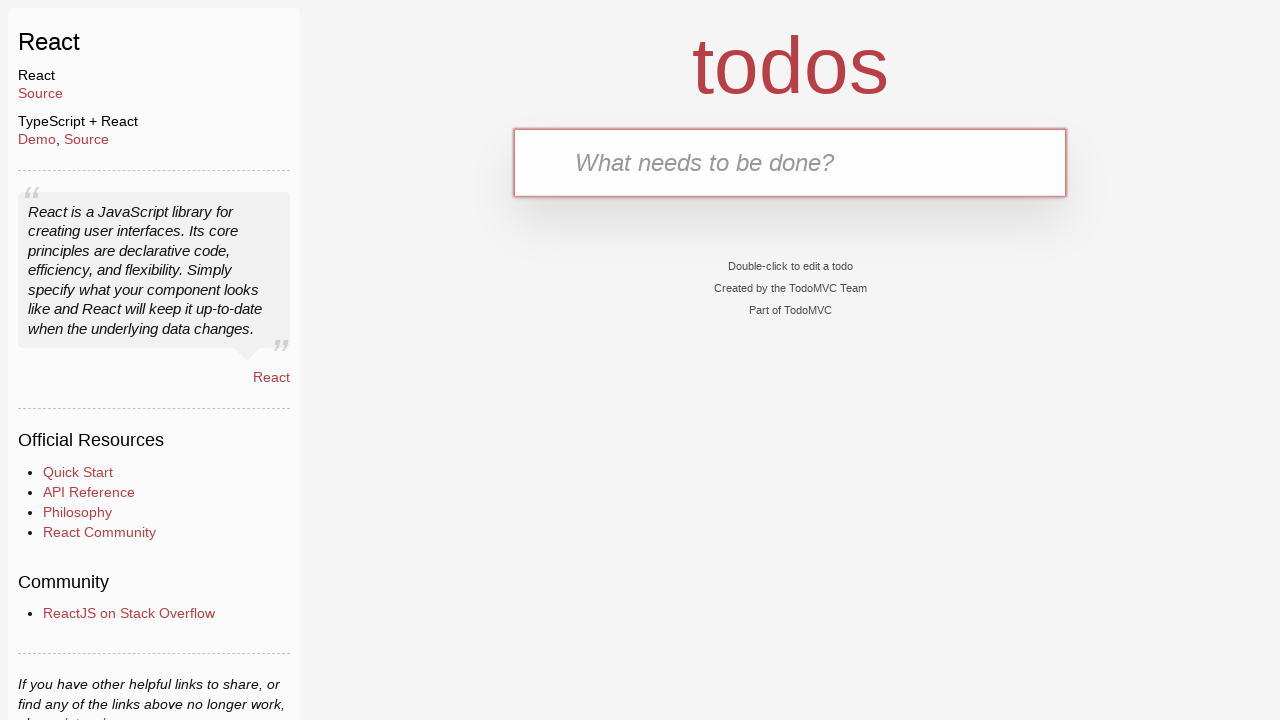

Navigated to TodoMVC React app
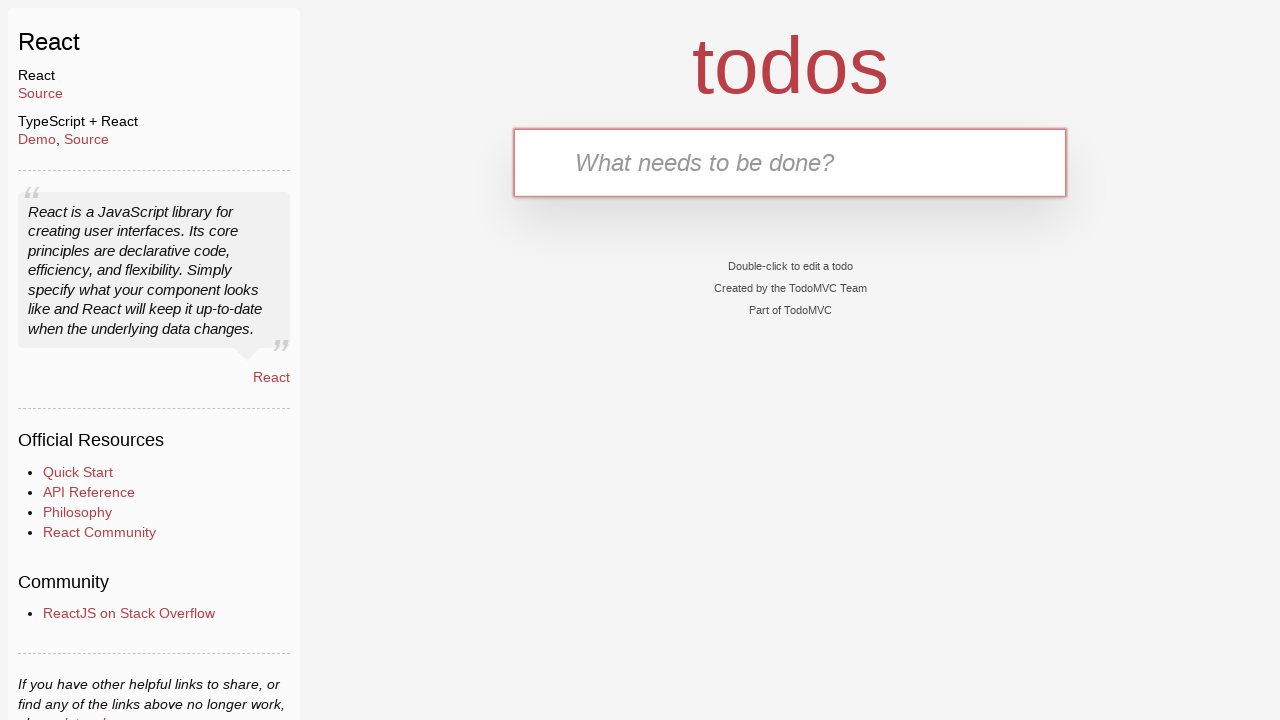

Filled todo input field with 'task1' on #todo-input
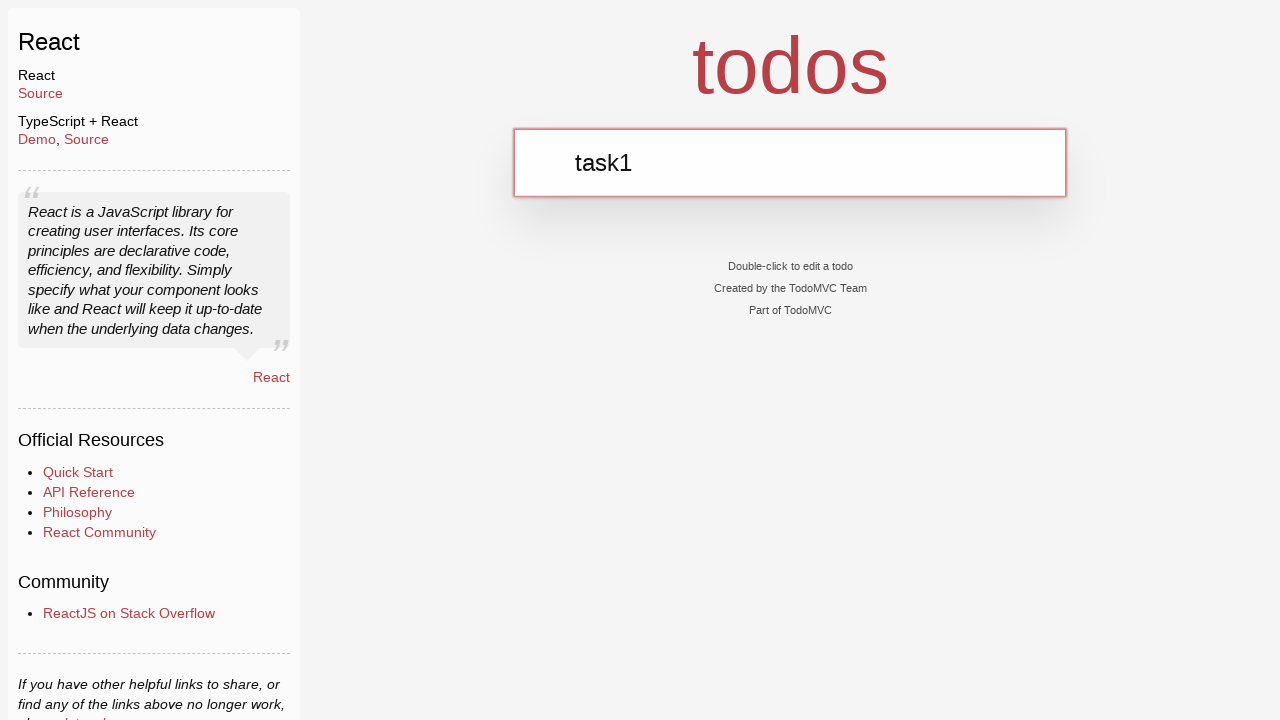

Pressed Enter to create task1 on #todo-input
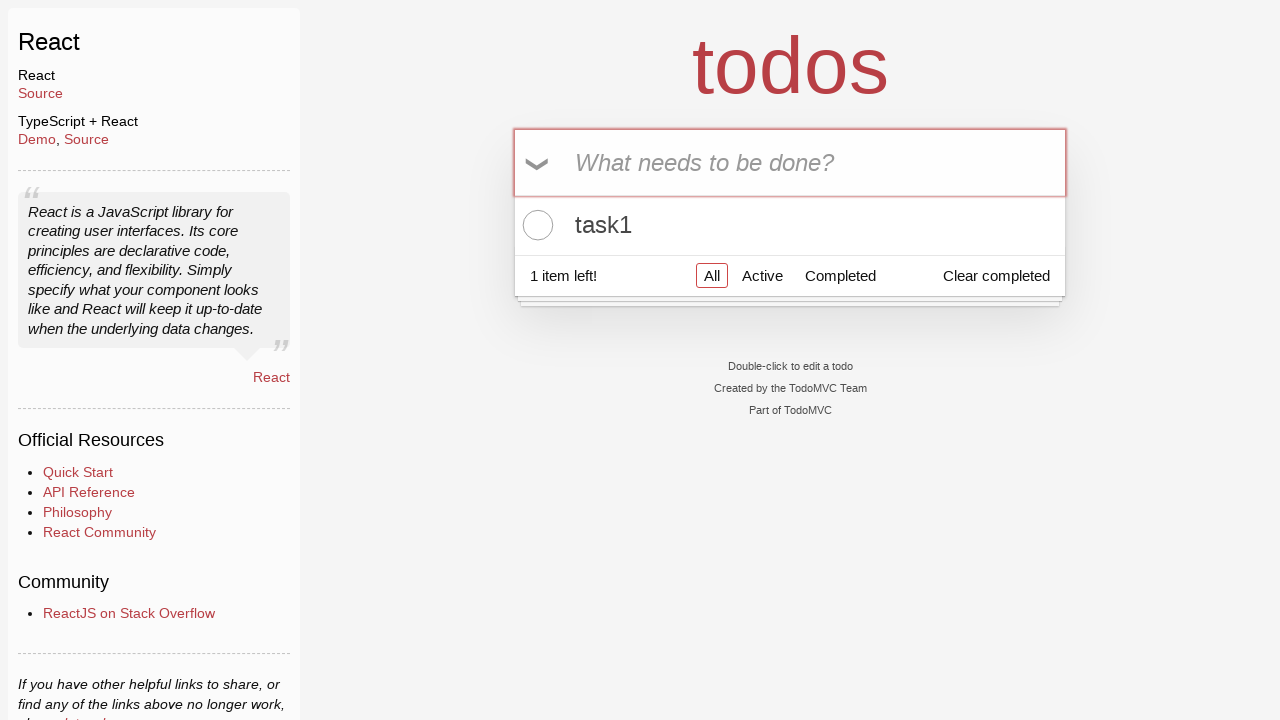

Verified task1 appears in the todo list
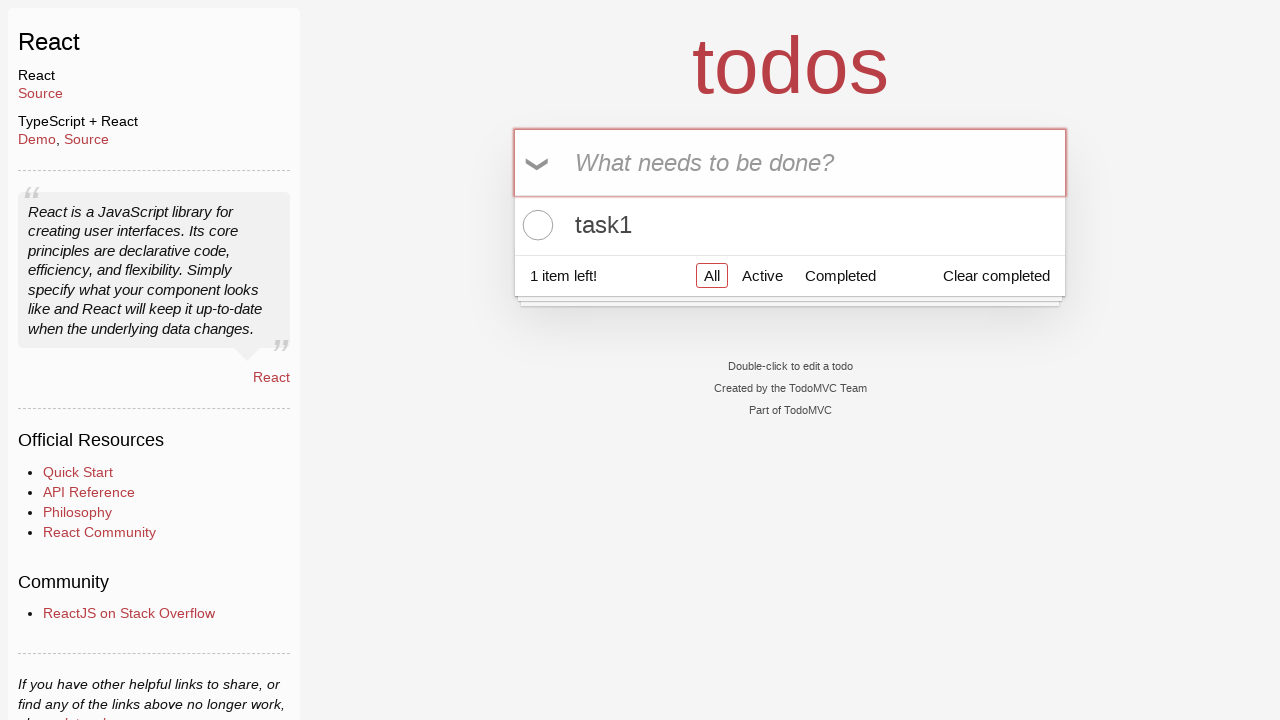

Filled todo input field with 'task2' on #todo-input
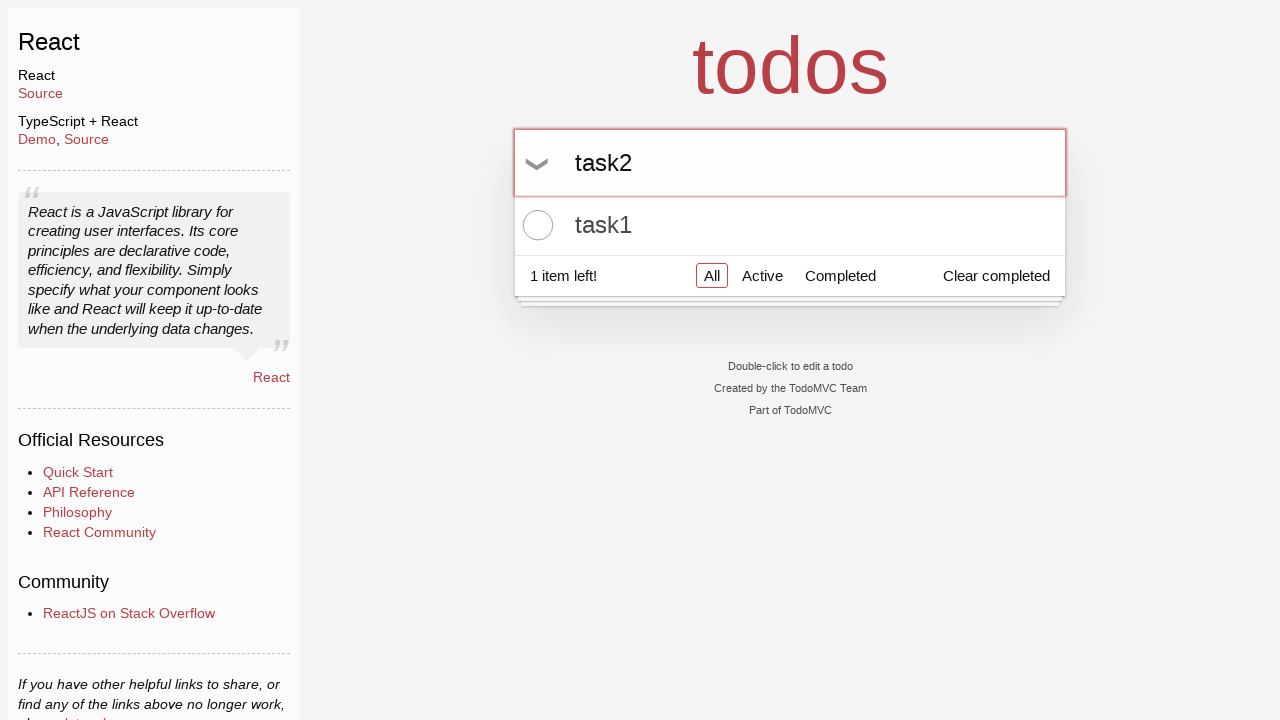

Pressed Enter to create task2 on #todo-input
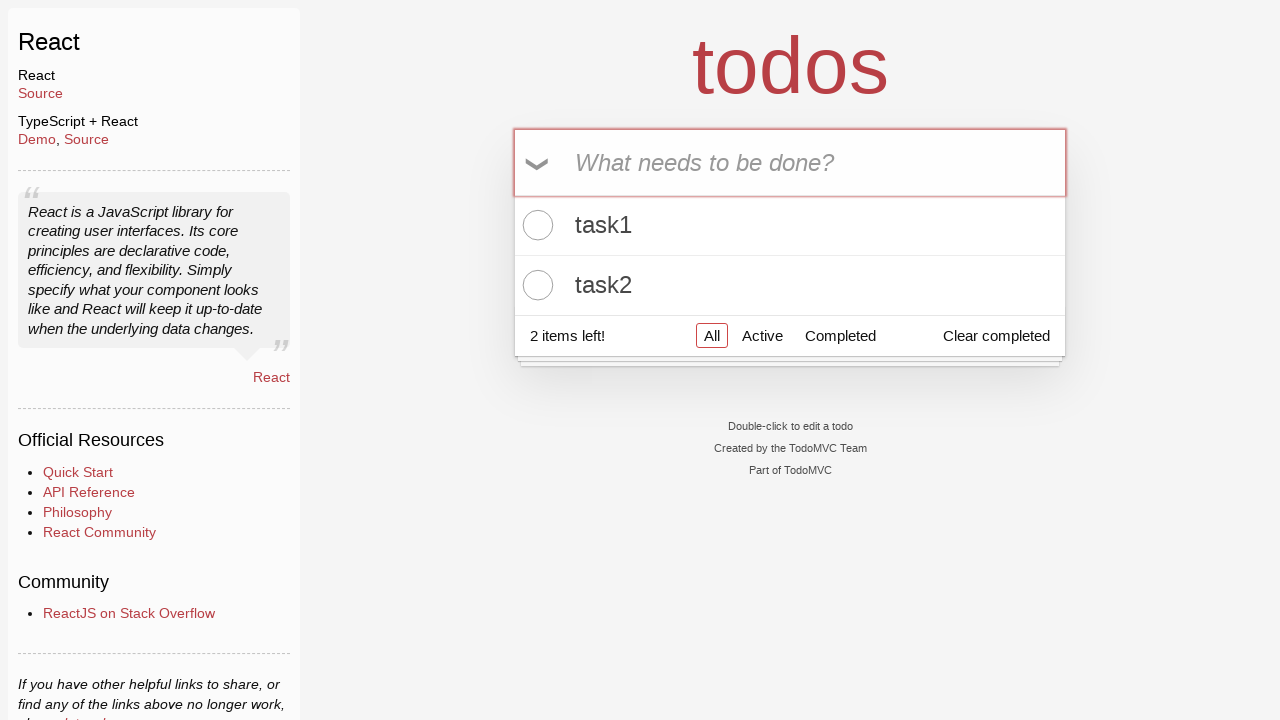

Verified task2 appears in the todo list
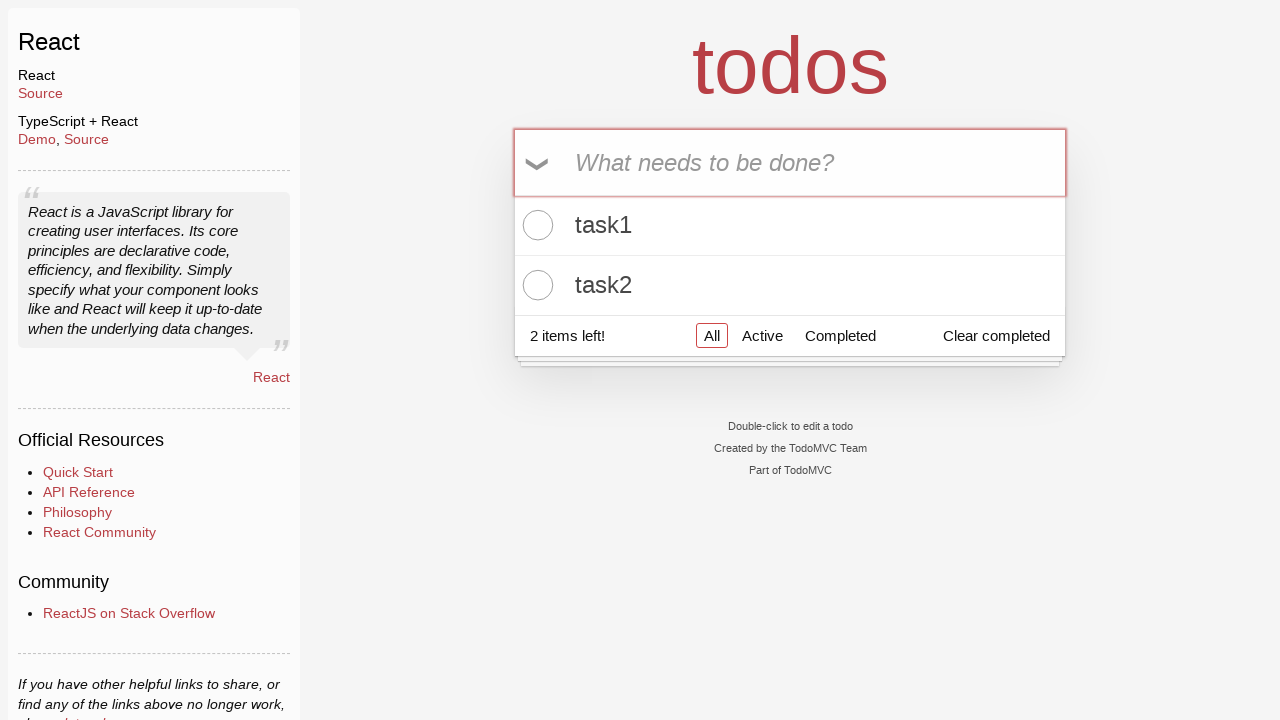

Filled todo input field with 'task3' on #todo-input
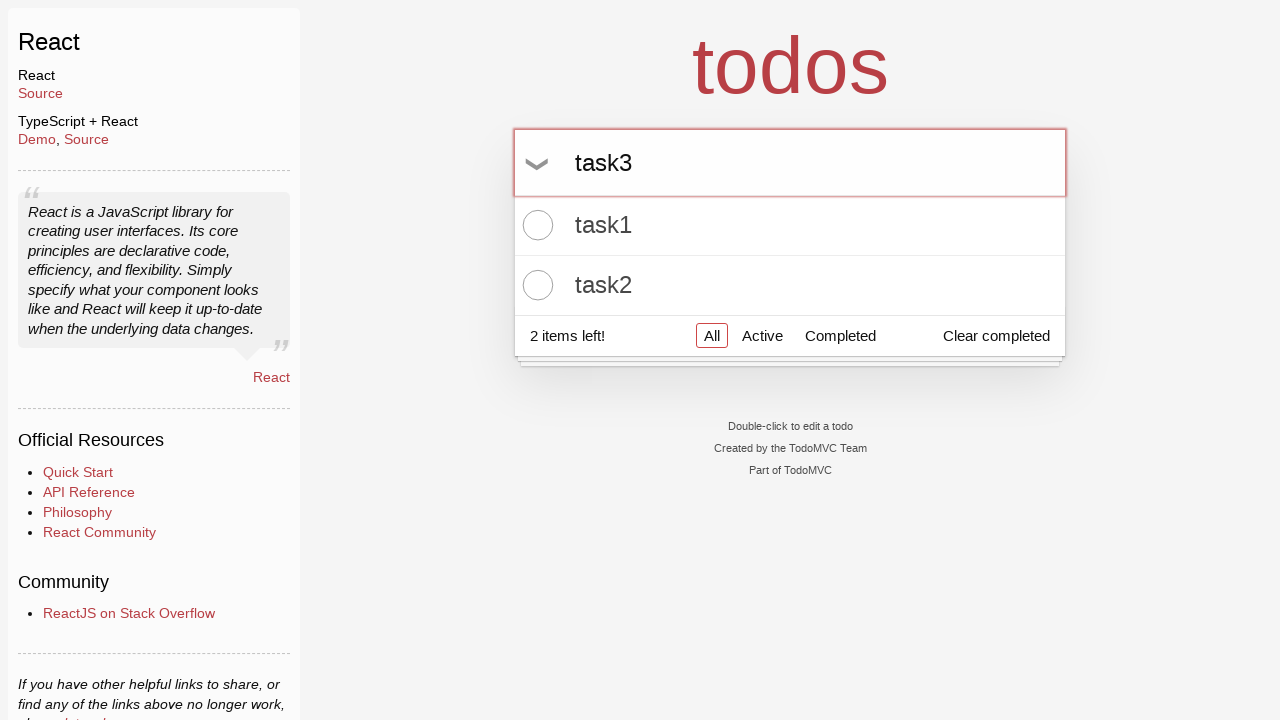

Pressed Enter to create task3 on #todo-input
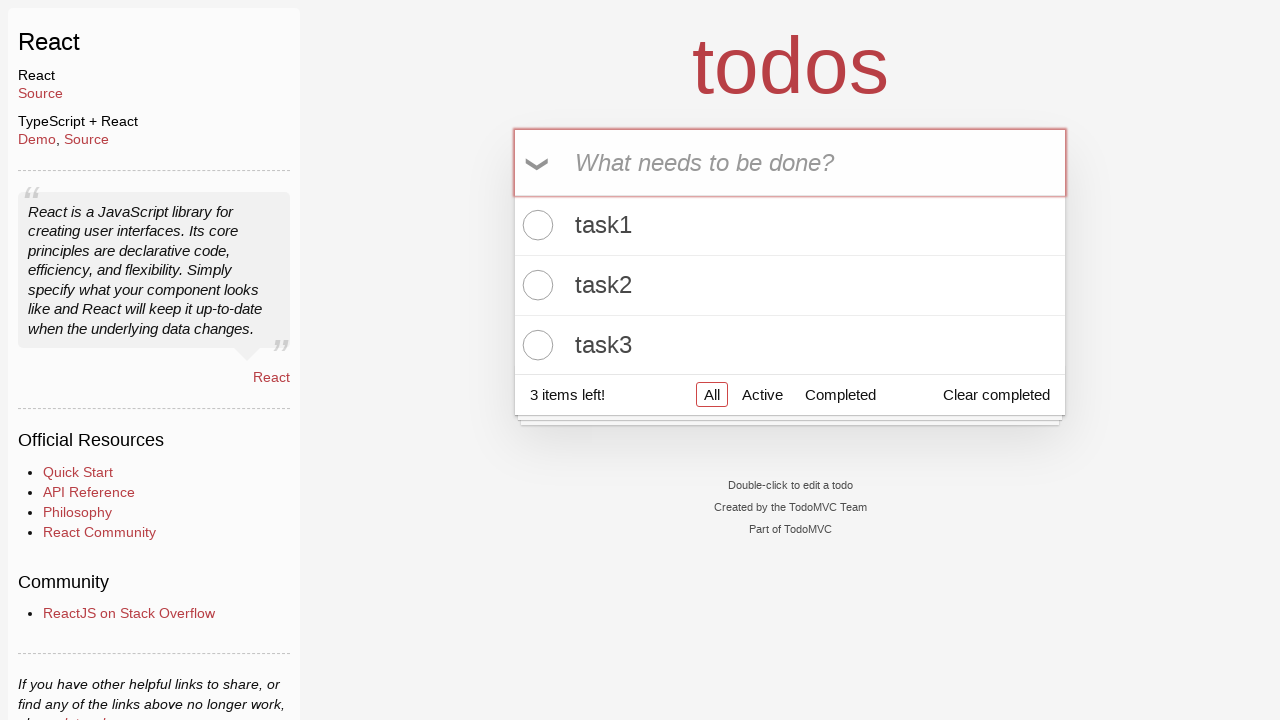

Verified task3 appears in the todo list
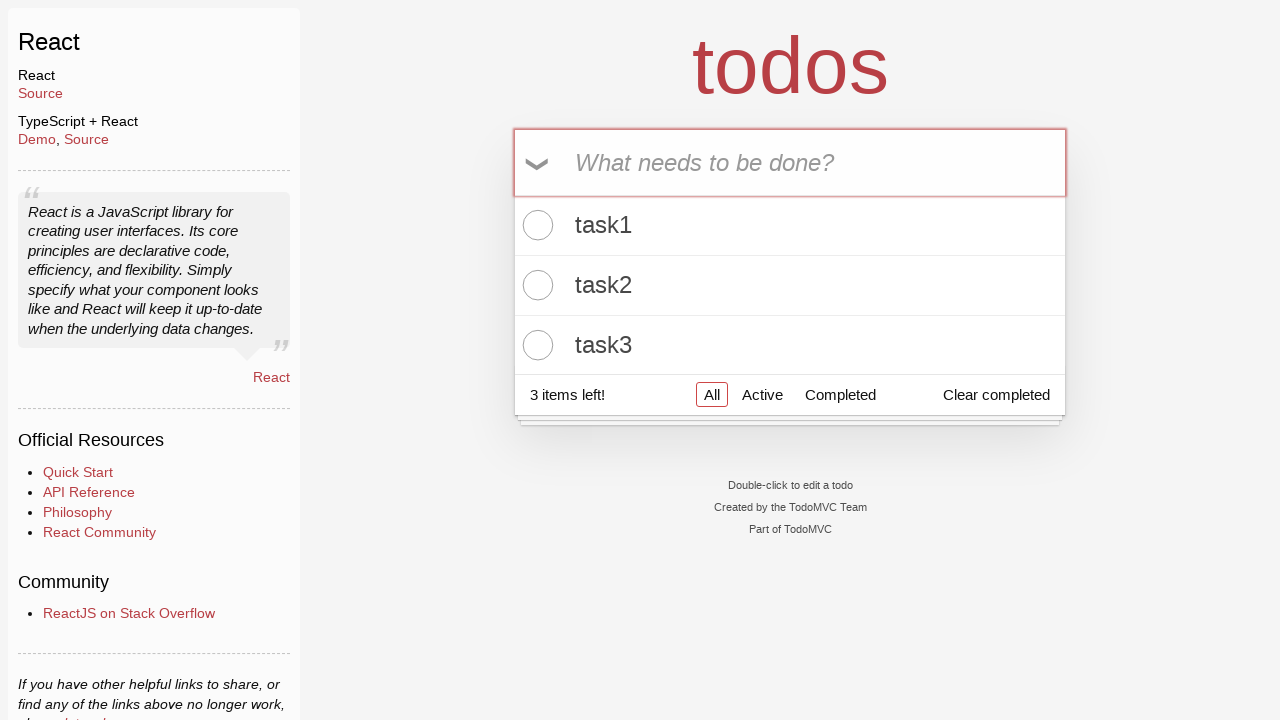

Filled todo input field with 'task4' on #todo-input
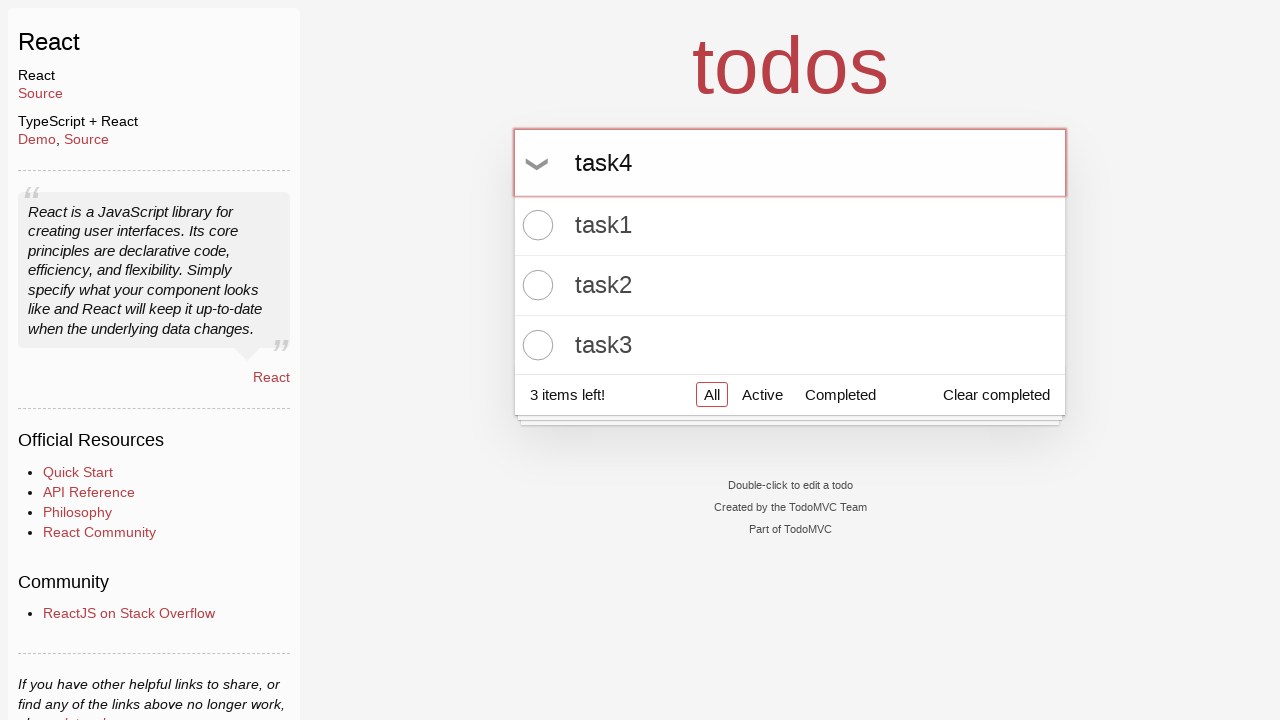

Pressed Enter to create task4 on #todo-input
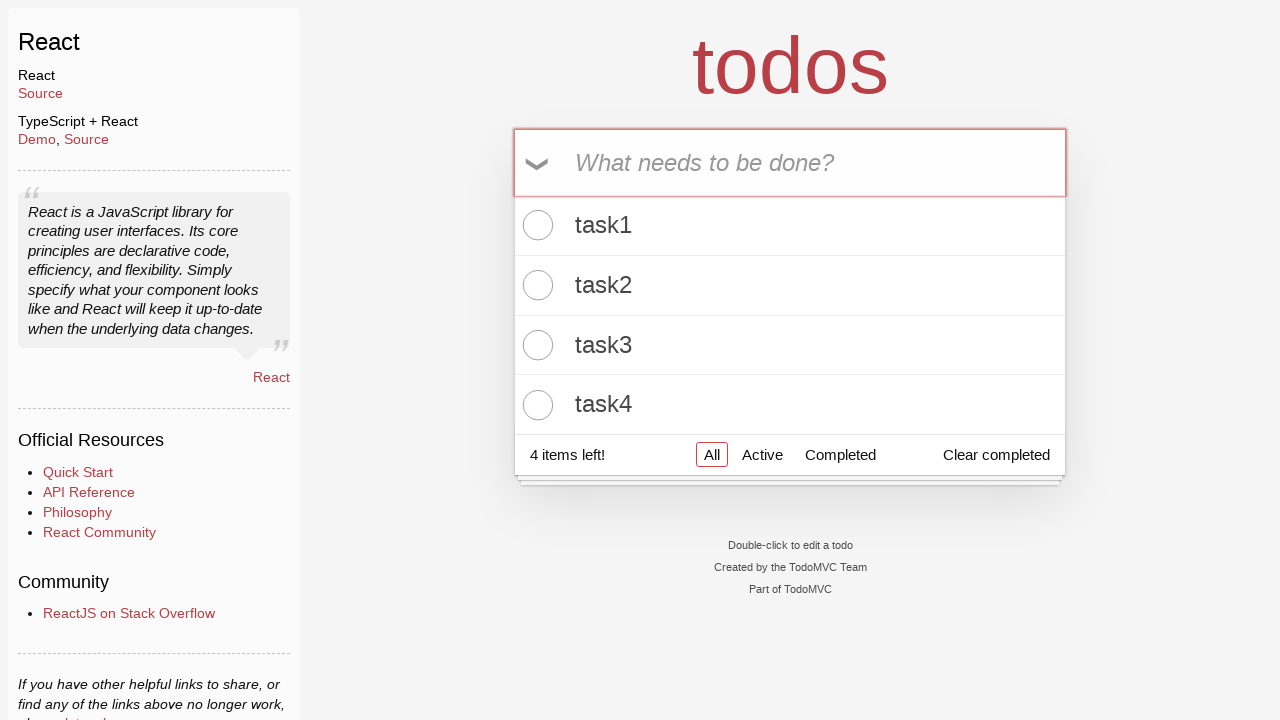

Verified task4 appears in the todo list
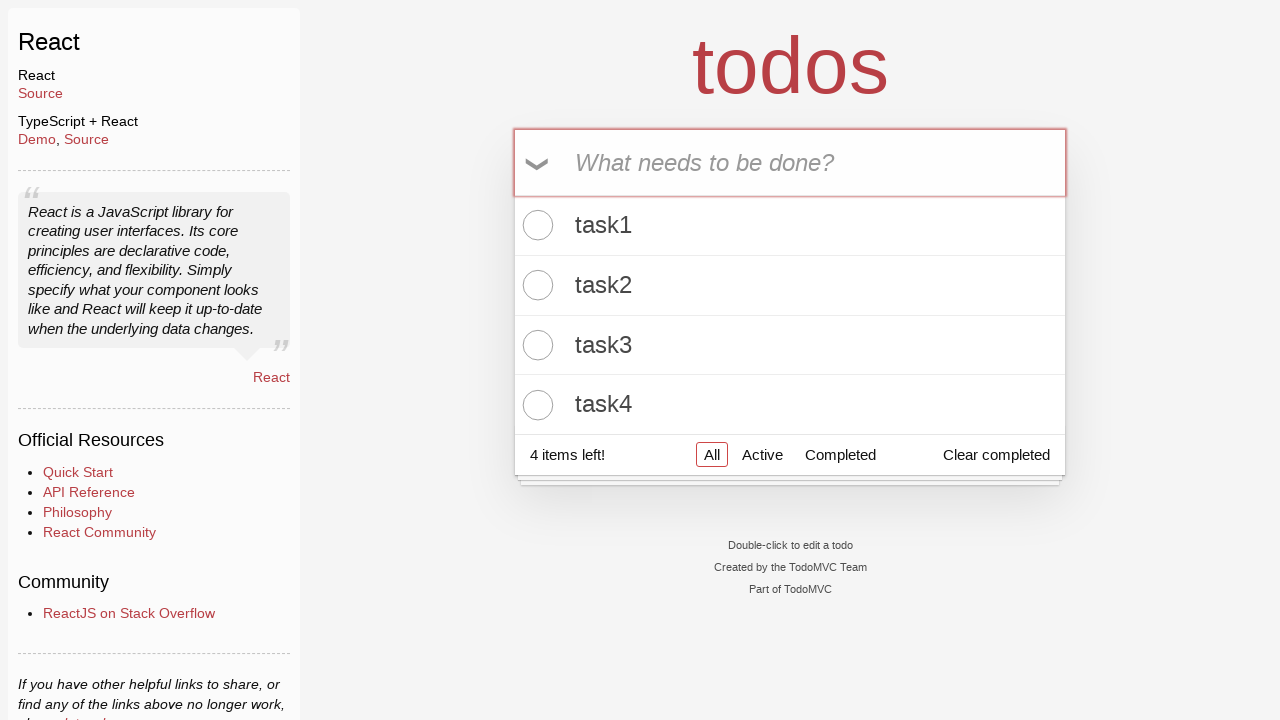

Filled todo input field with 'task5' on #todo-input
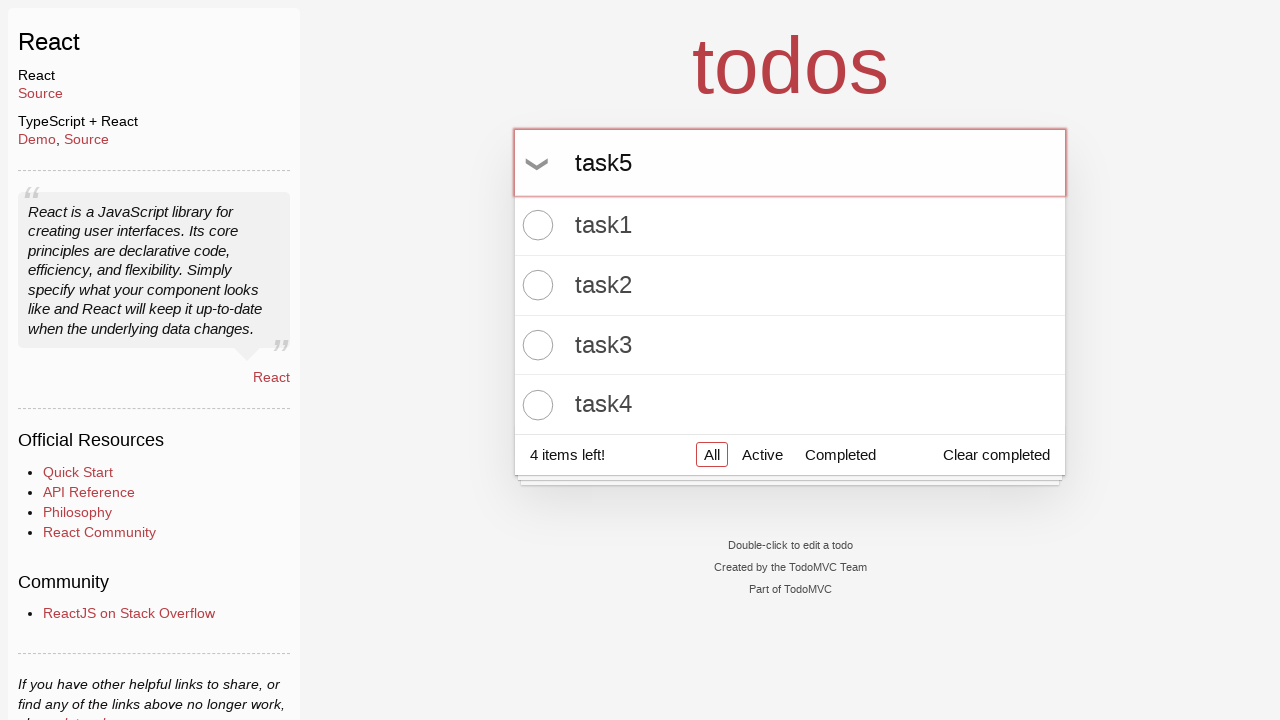

Pressed Enter to create task5 on #todo-input
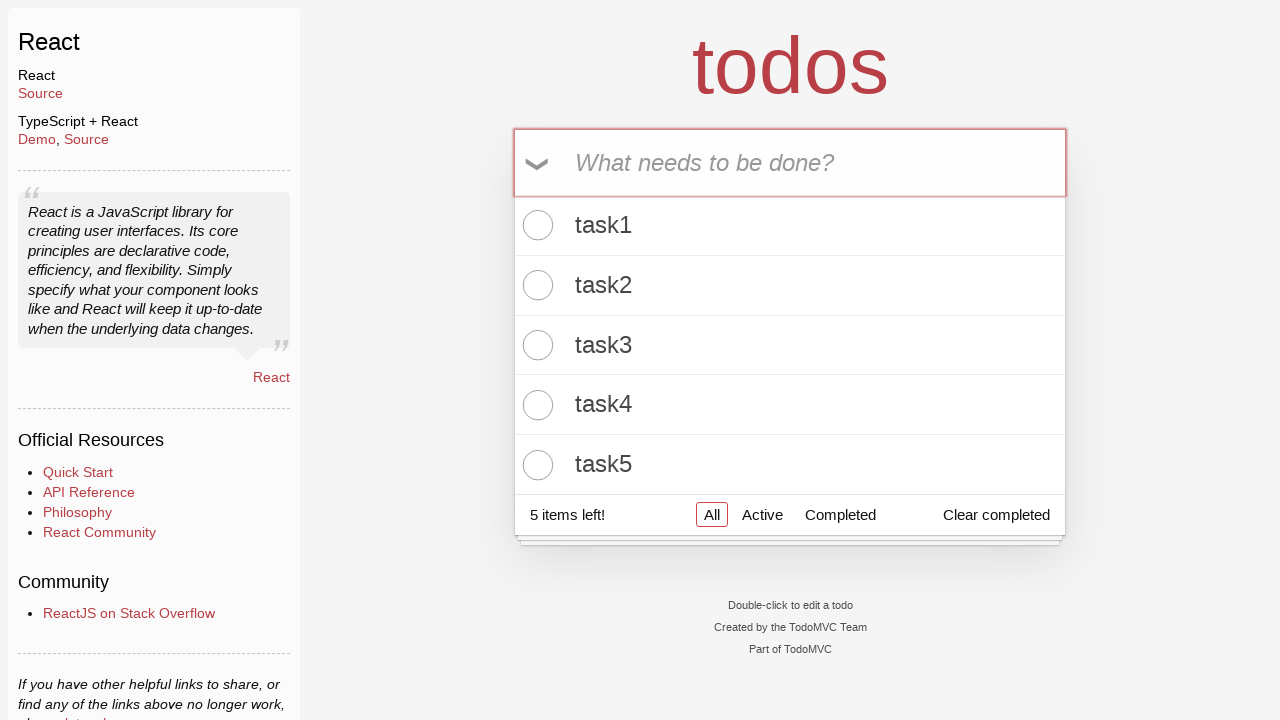

Verified task5 appears in the todo list
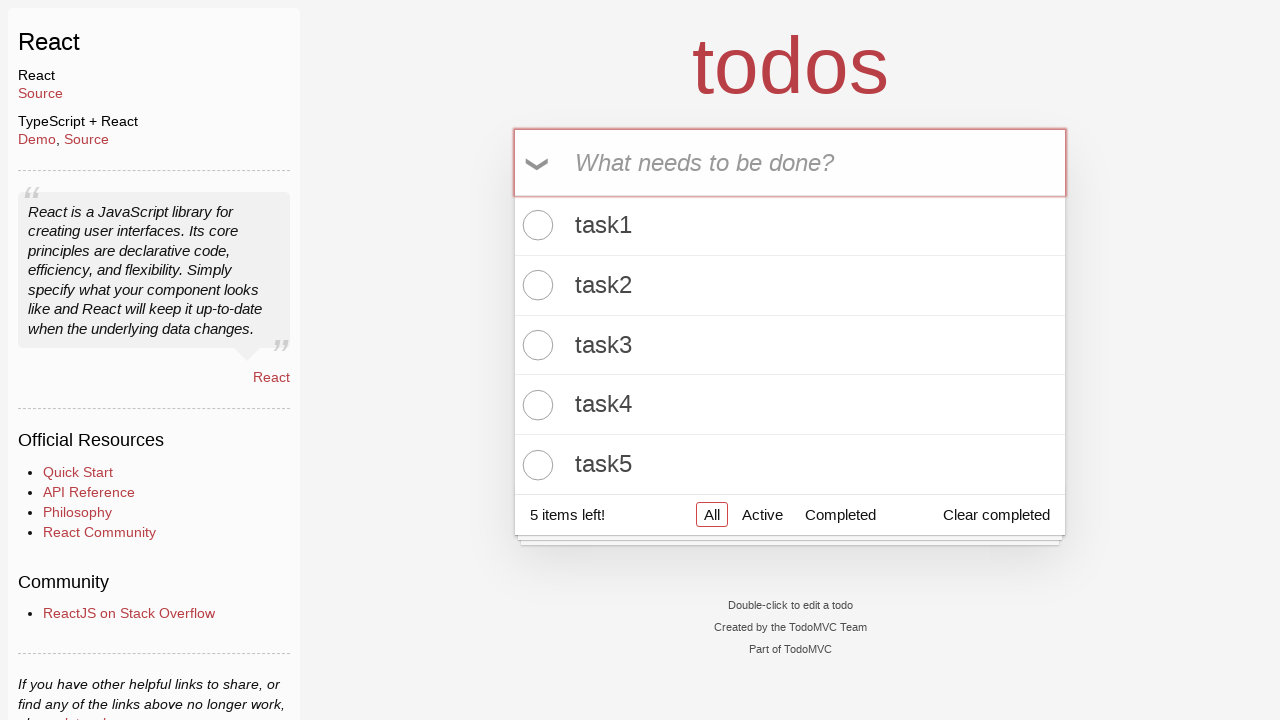

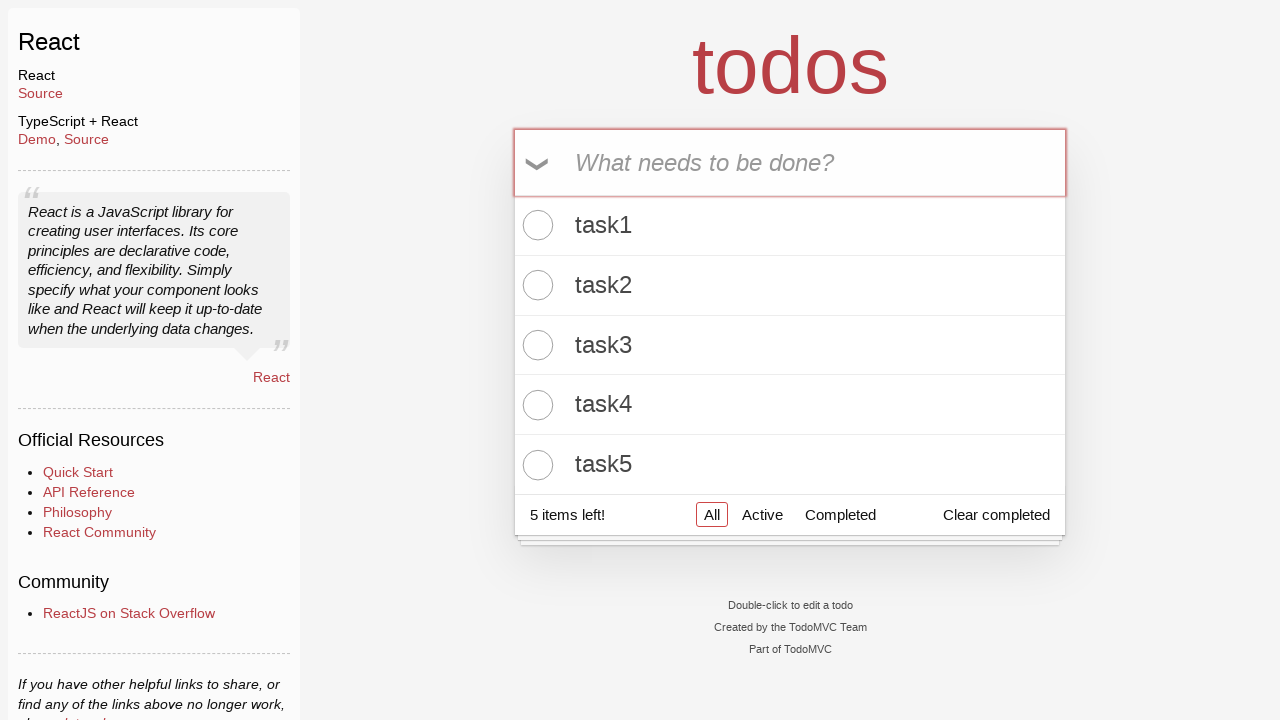